Tests navigation to Skype by clicking the Skype social icon and verifying the URL changes to the Skype invite link.

Starting URL: http://devquality.ru/ru

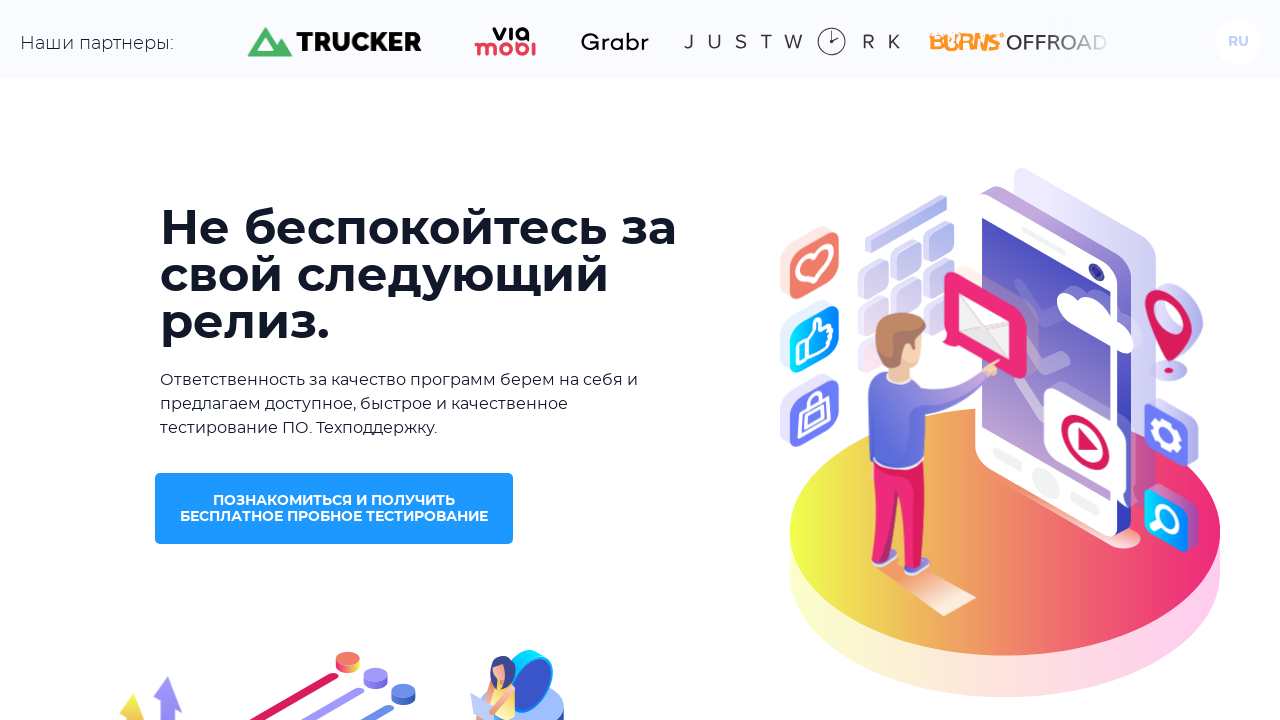

Clicked on the Skype social icon (third social link) at (998, 577) on .social__list a >> nth=2
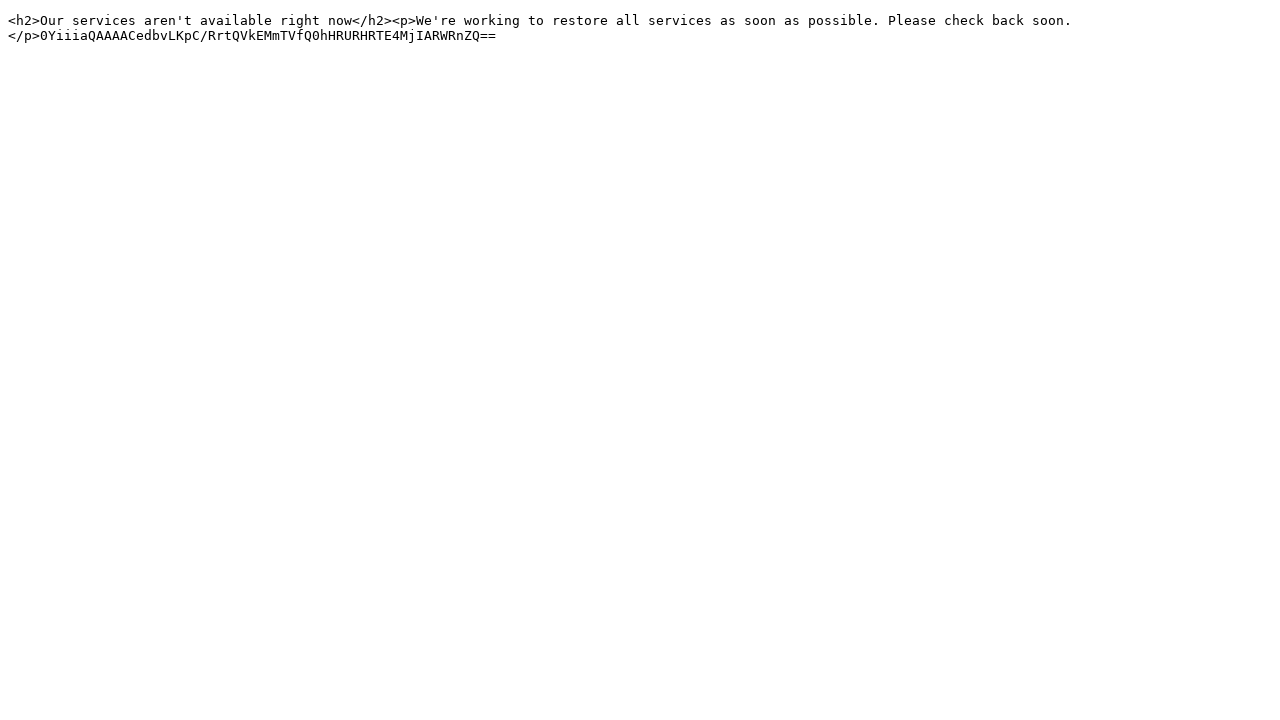

Verified URL changed to Skype invite link
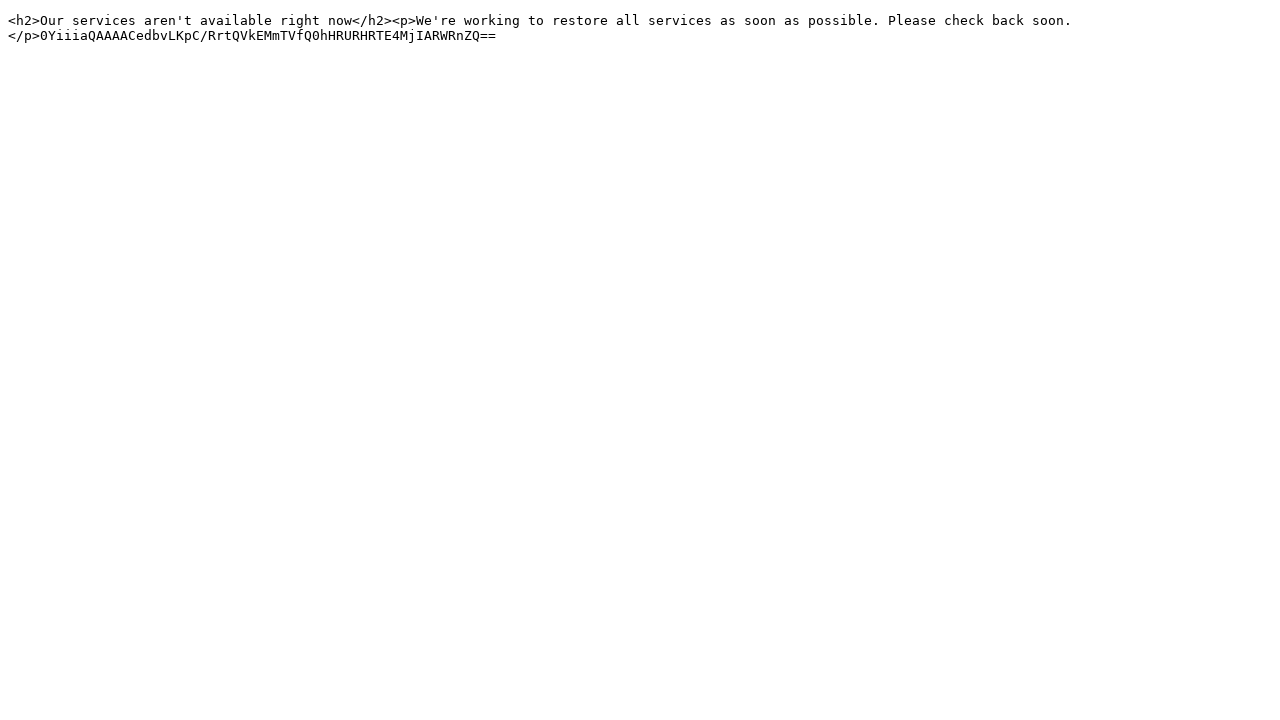

Pressed Escape to close any alert
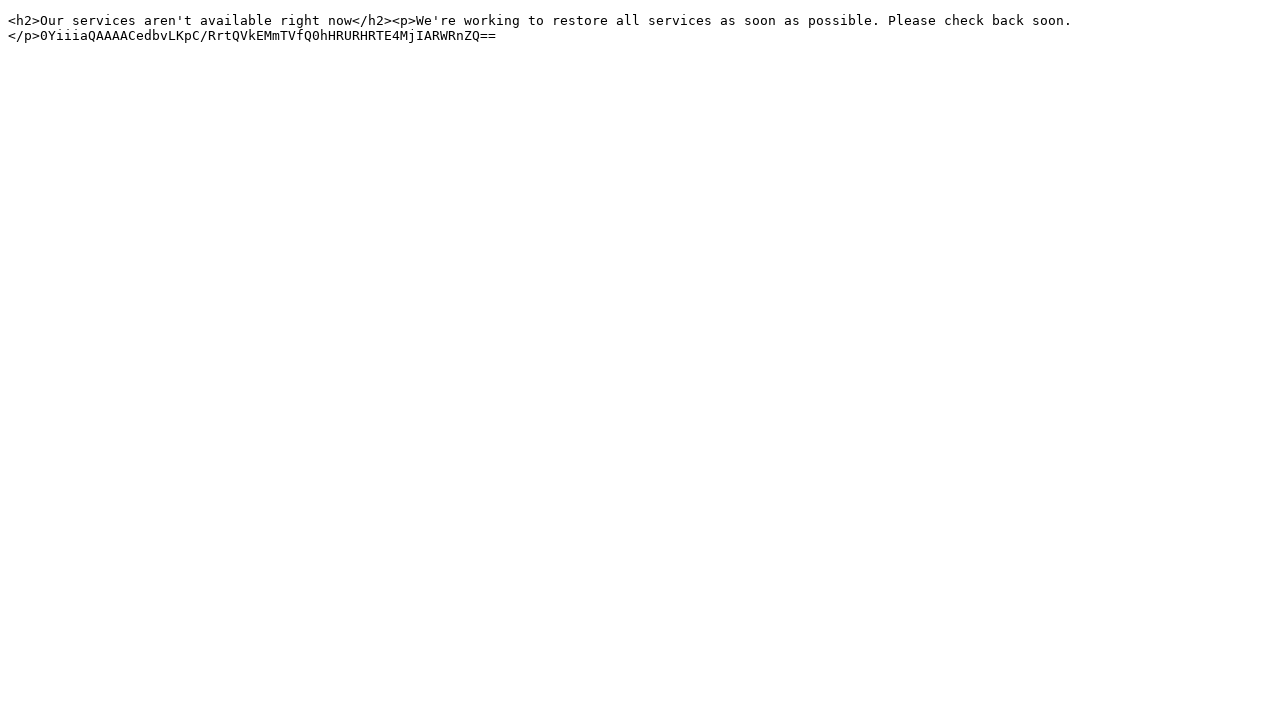

Navigated back to original page
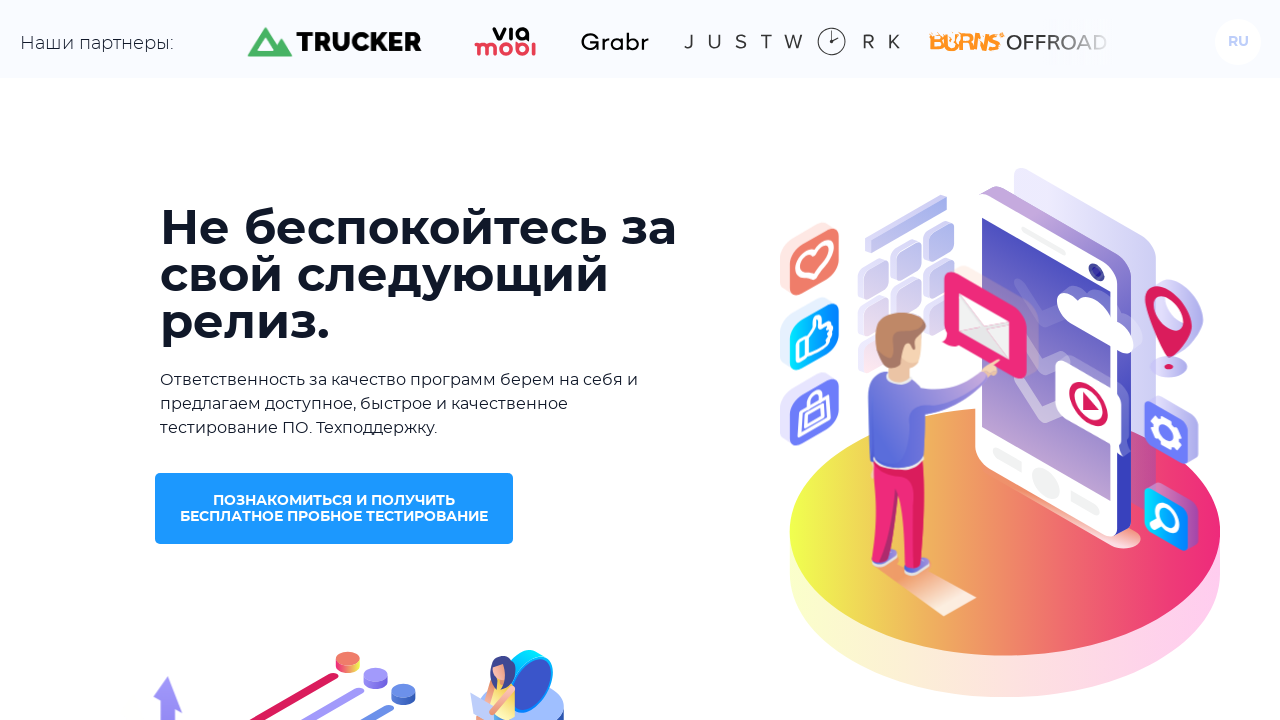

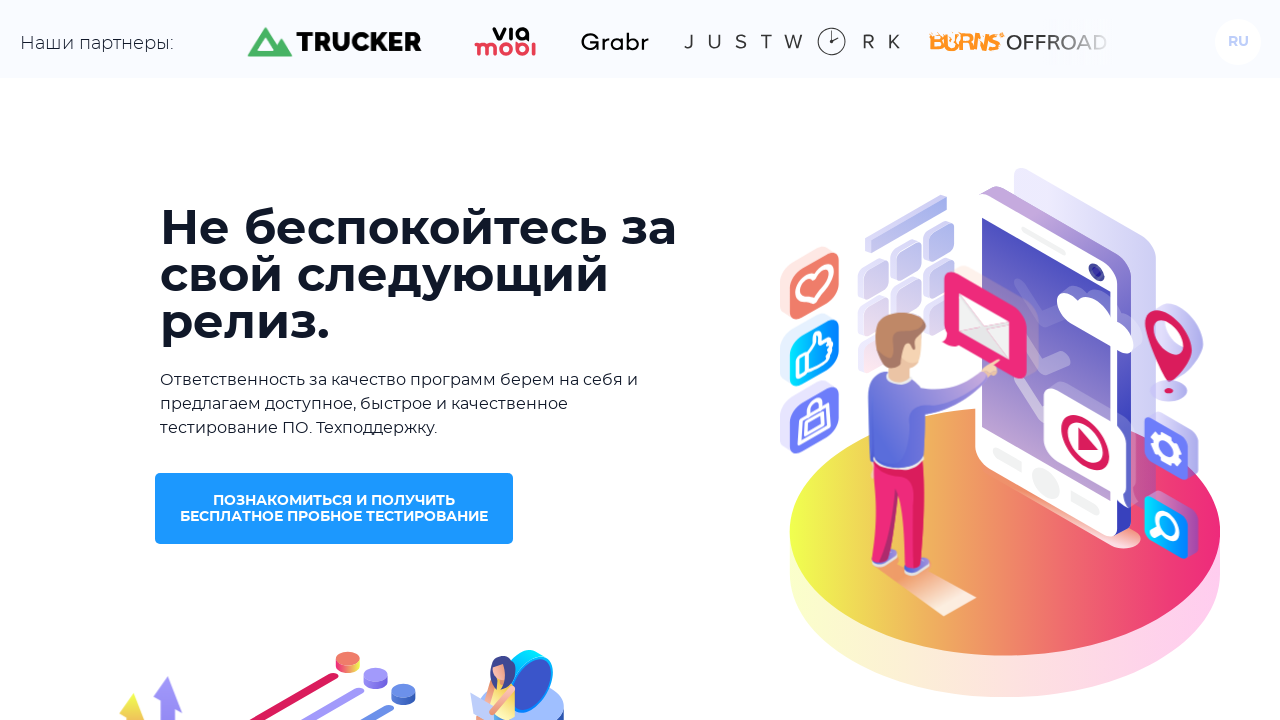